Navigates to About Us page and verifies the "Our Values" card is displayed

Starting URL: https://famcare.app

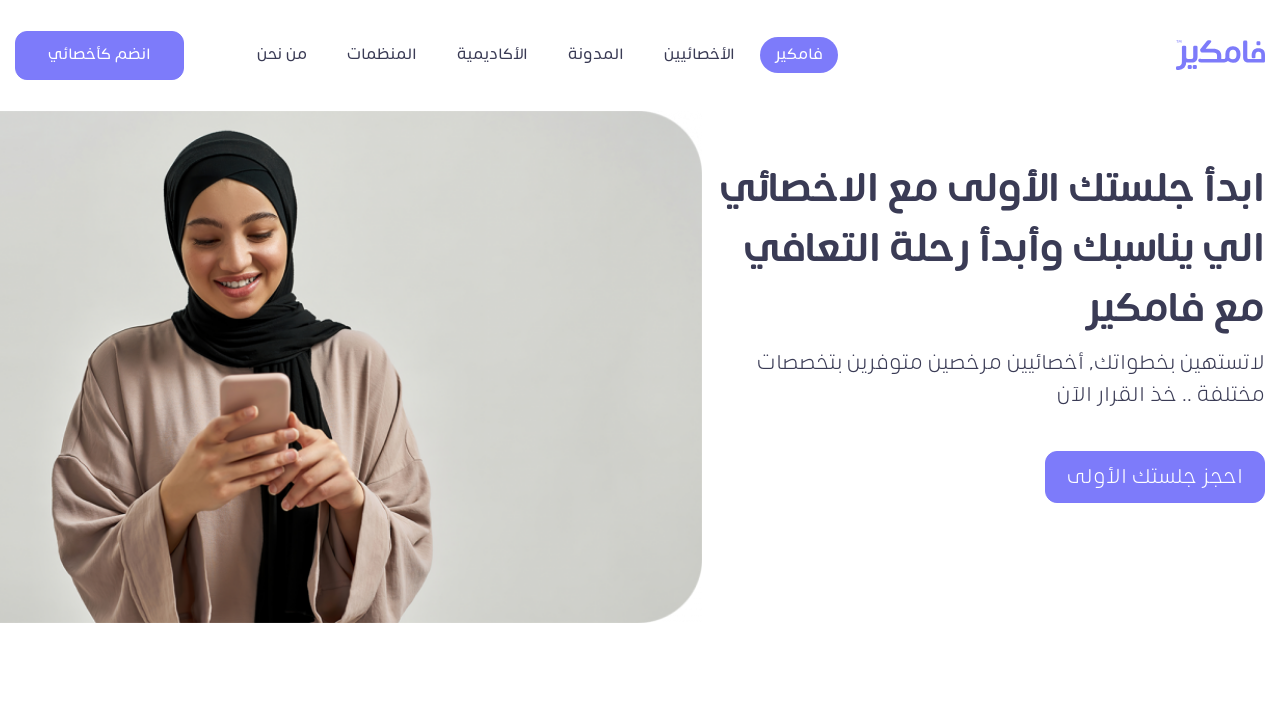

Clicked 'About Us' button to navigate at (282, 55) on xpath=//*[@title = 'من نحن']
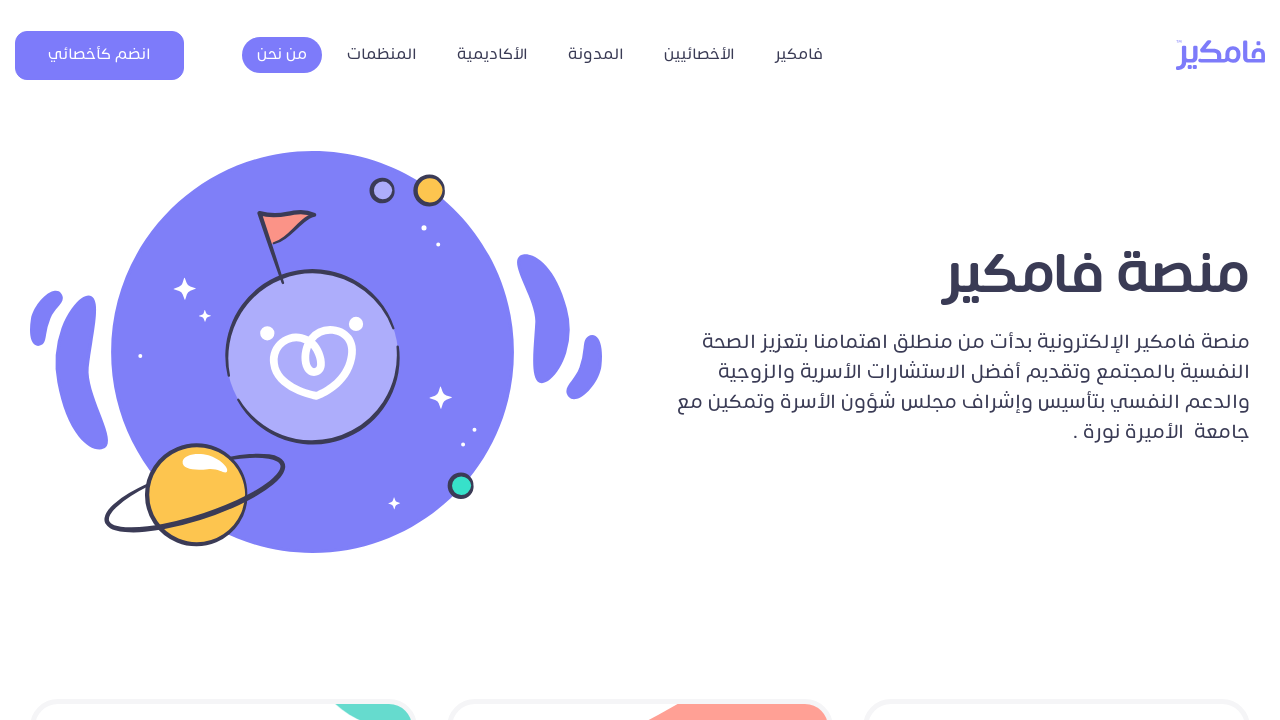

Verified 'Our Values' card is displayed on About Us page
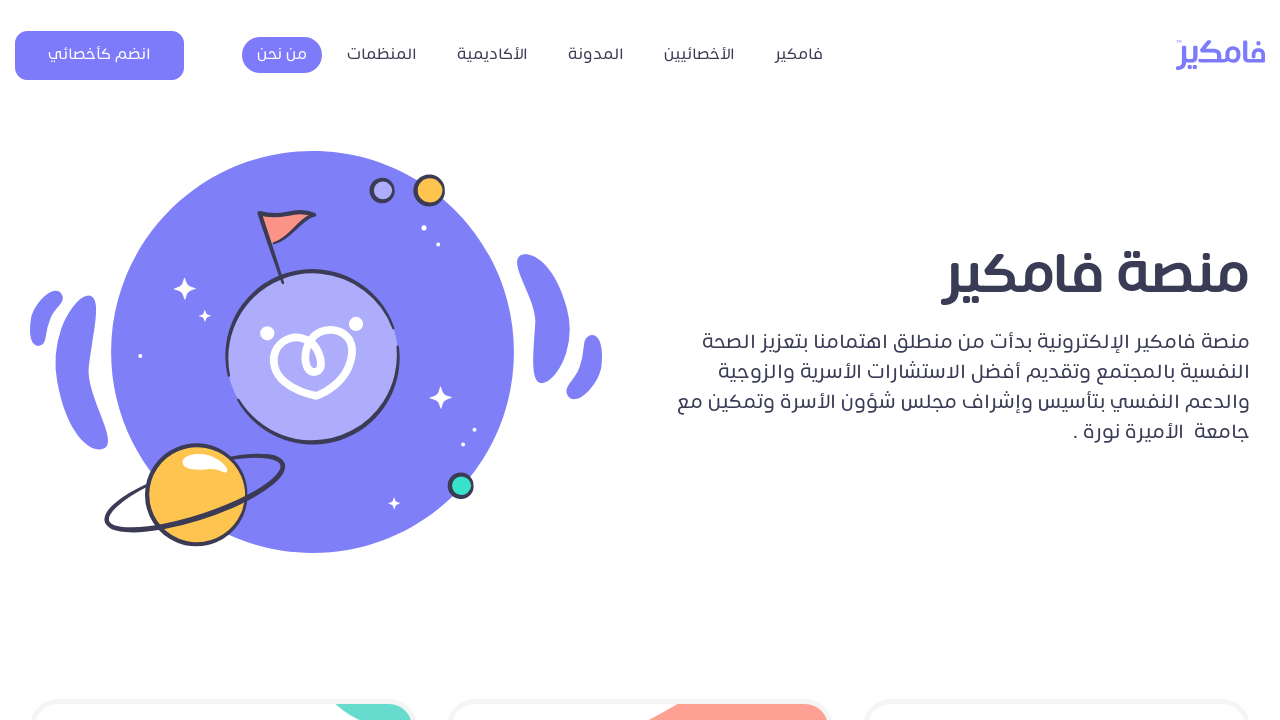

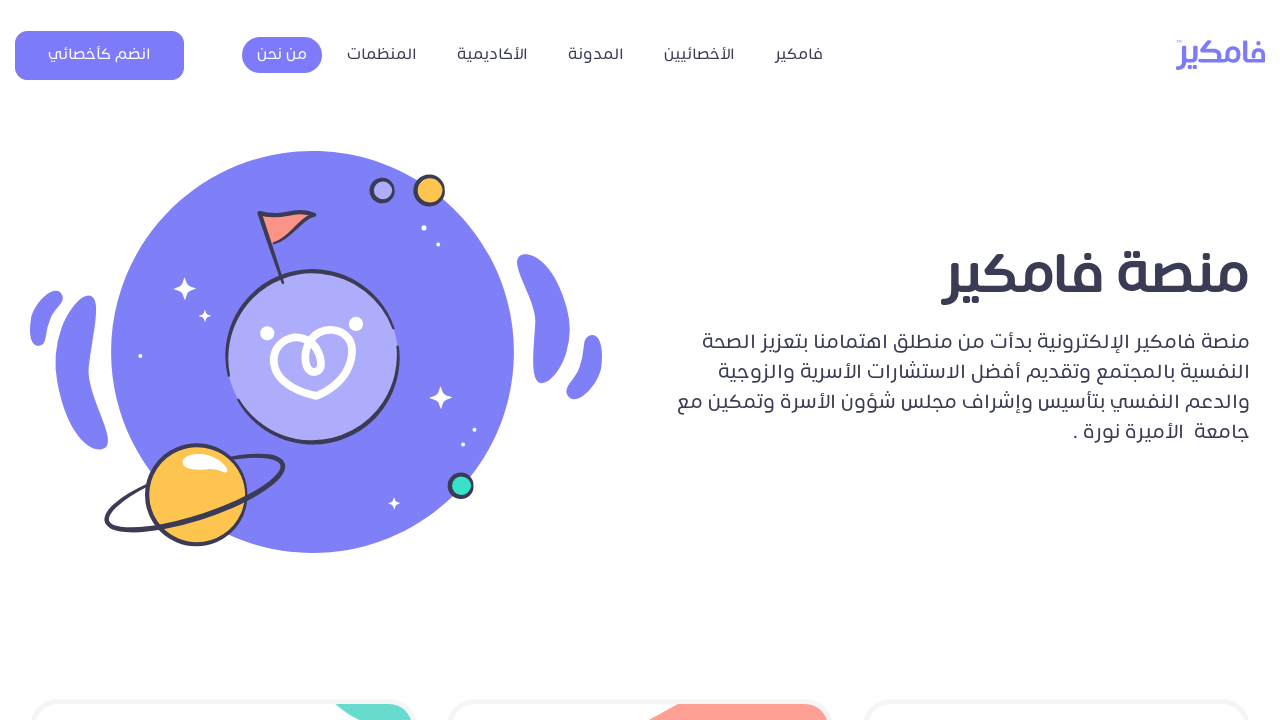